Tests radio button interaction by navigating to a checkbox/radio button demo page and clicking on the green radio button option

Starting URL: https://selenium08.blogspot.com/2019/07/check-box-and-radio-buttons.html

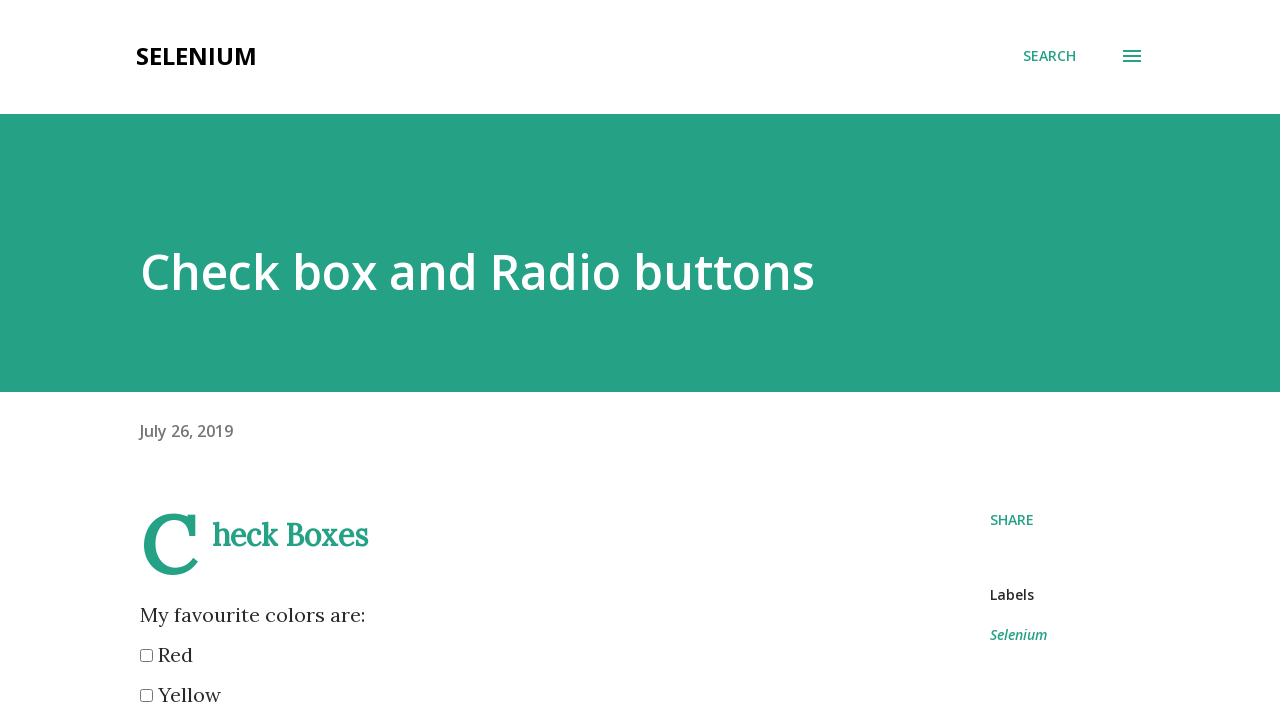

Navigated to checkbox and radio buttons demo page
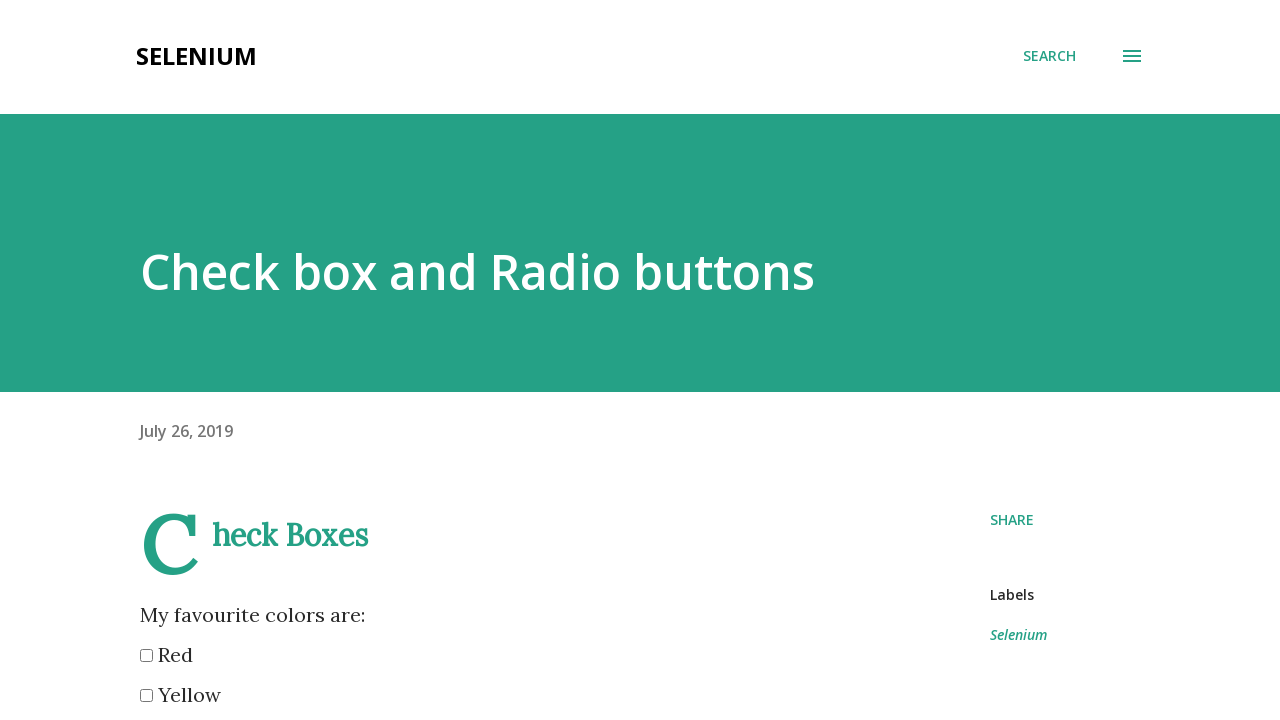

Clicked the green radio button option at (146, 360) on input[value='green']
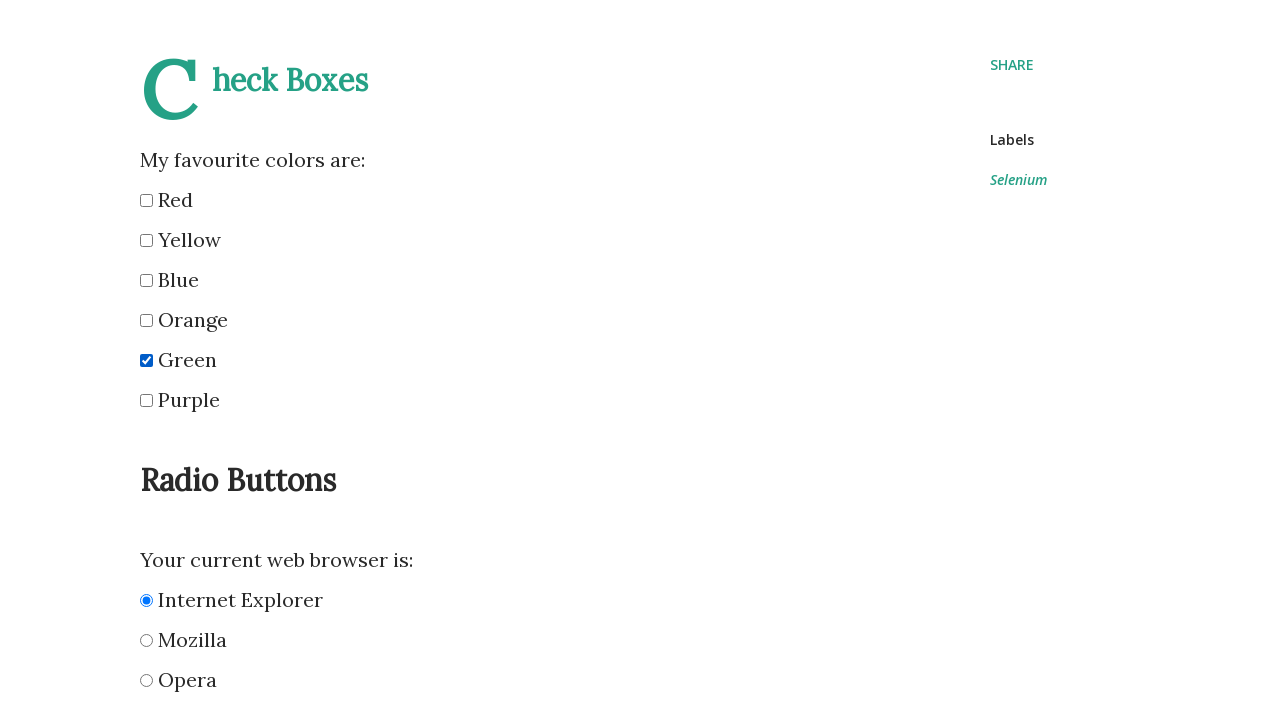

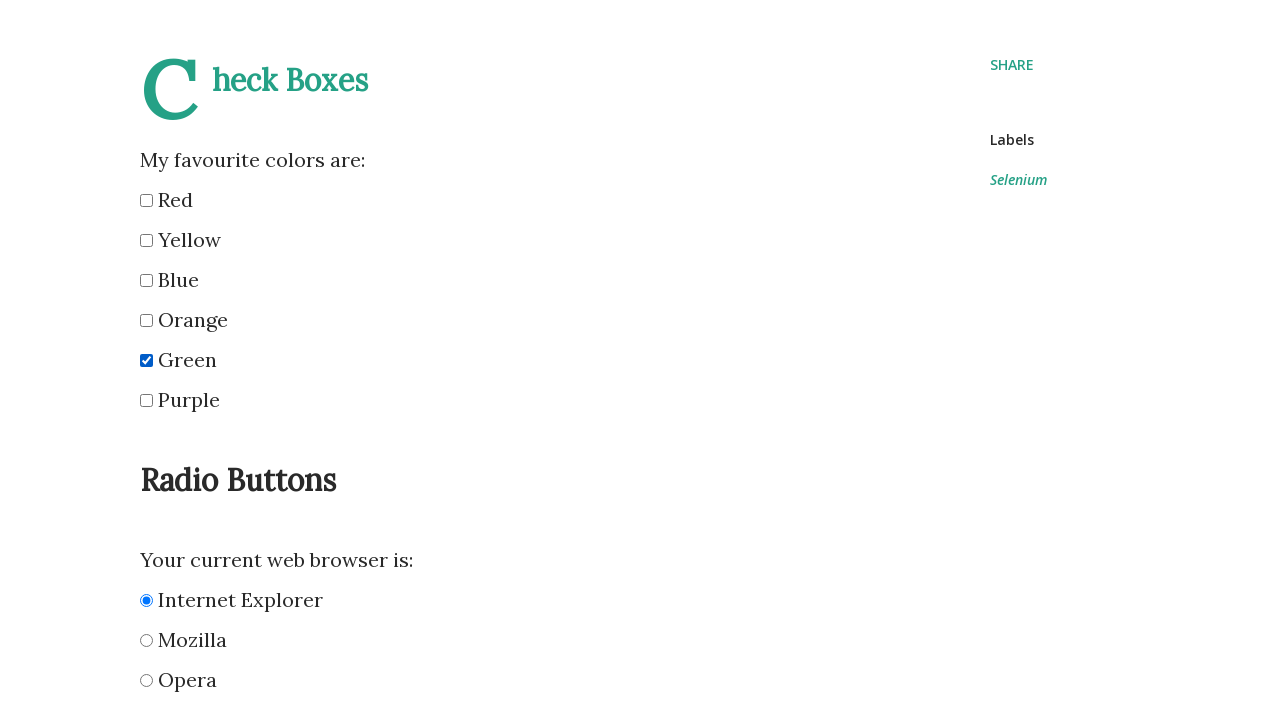